Tests form validation by entering only an email address and clicking submit, then verifying the password required error message

Starting URL: https://freelance-learn-automation.vercel.app/login

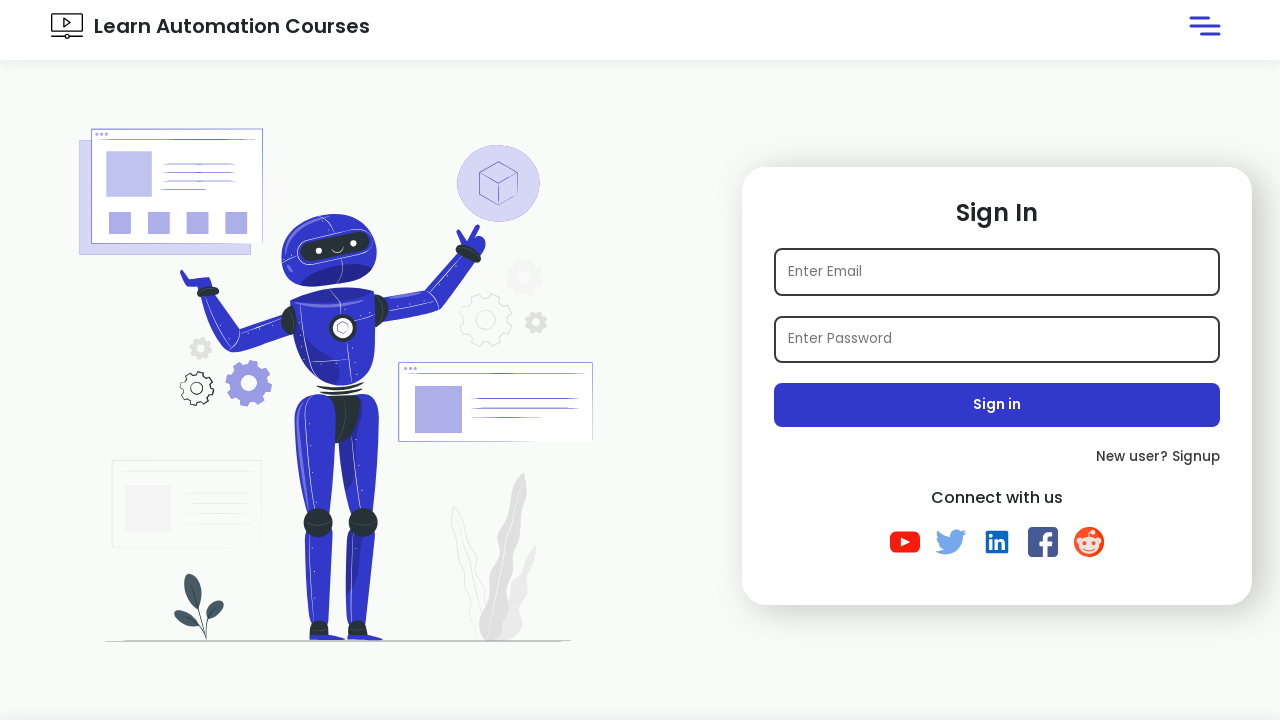

Filled email field with 'admin@gmail.com' on internal:attr=[placeholder="Email"i]
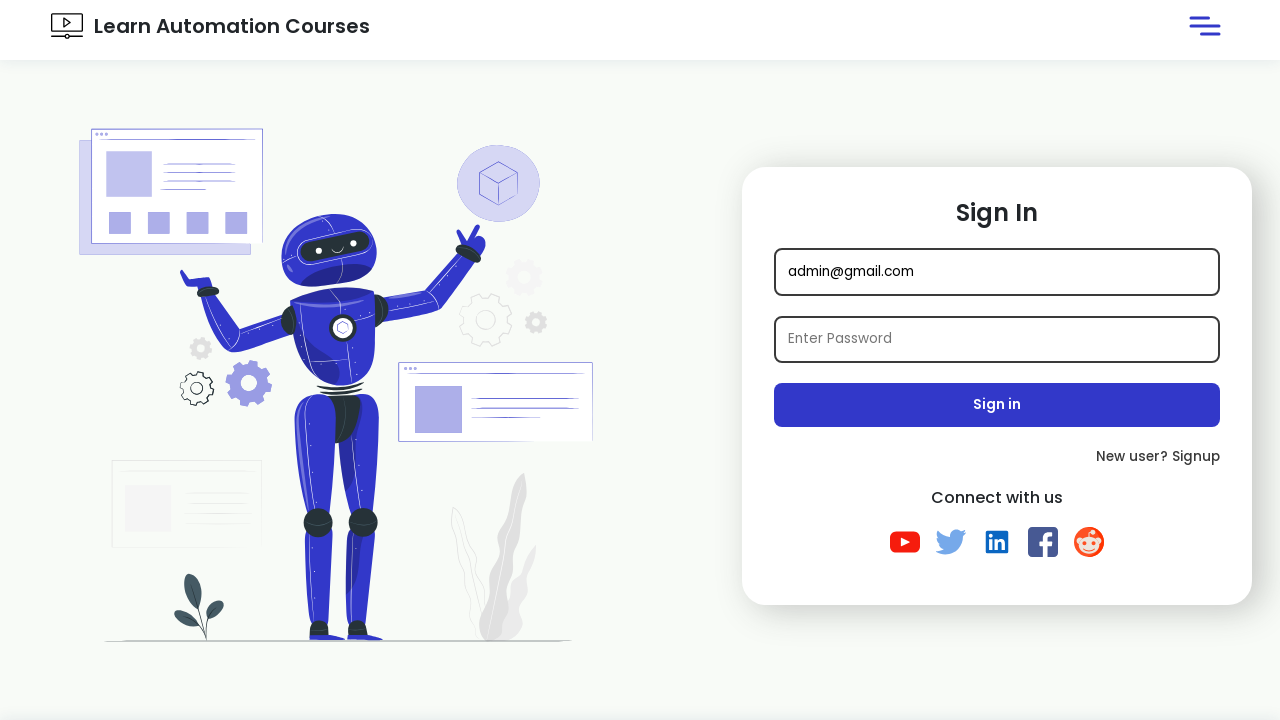

Clicked submit button without entering password at (997, 405) on .submit-btn
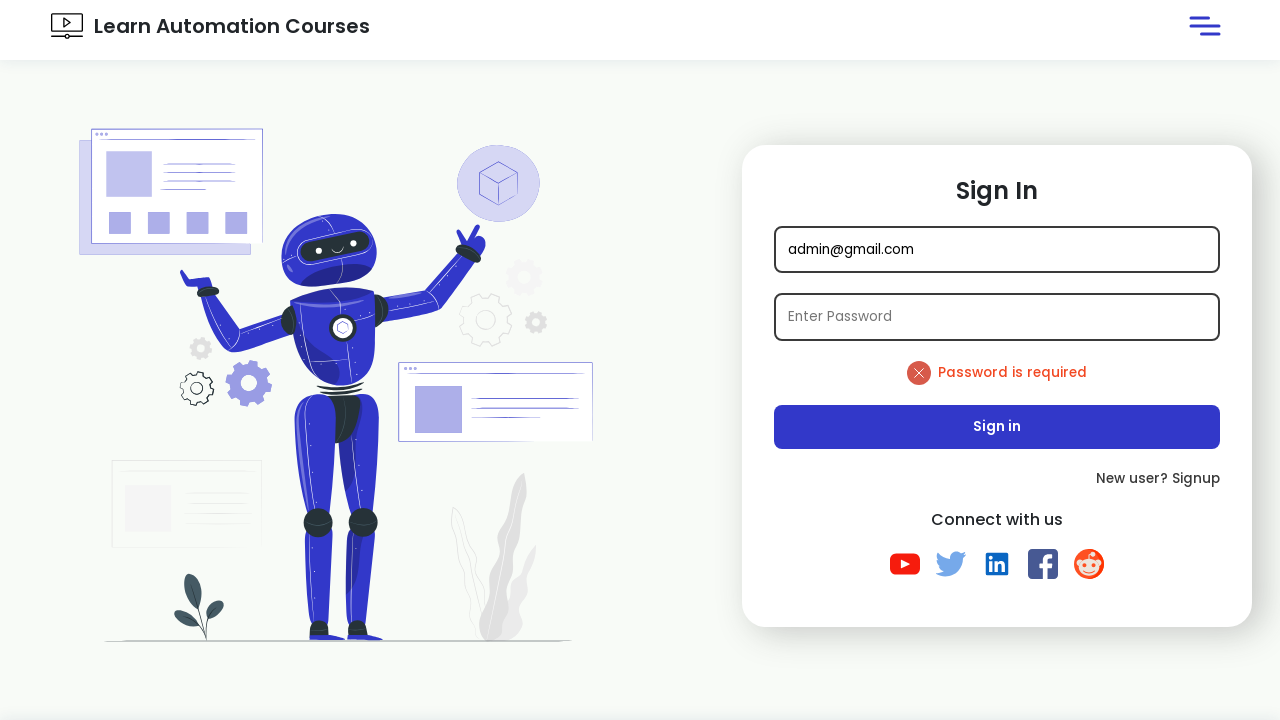

Password required error message appeared
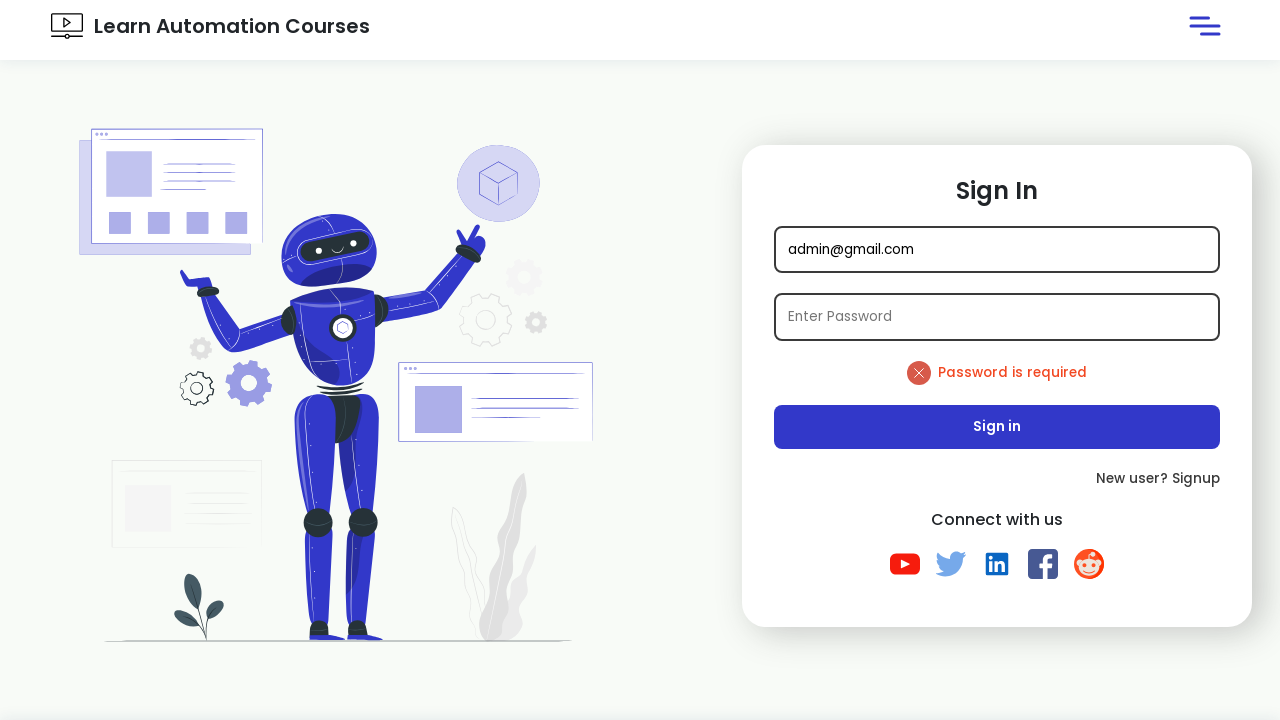

Verified error message text is 'Password is required'
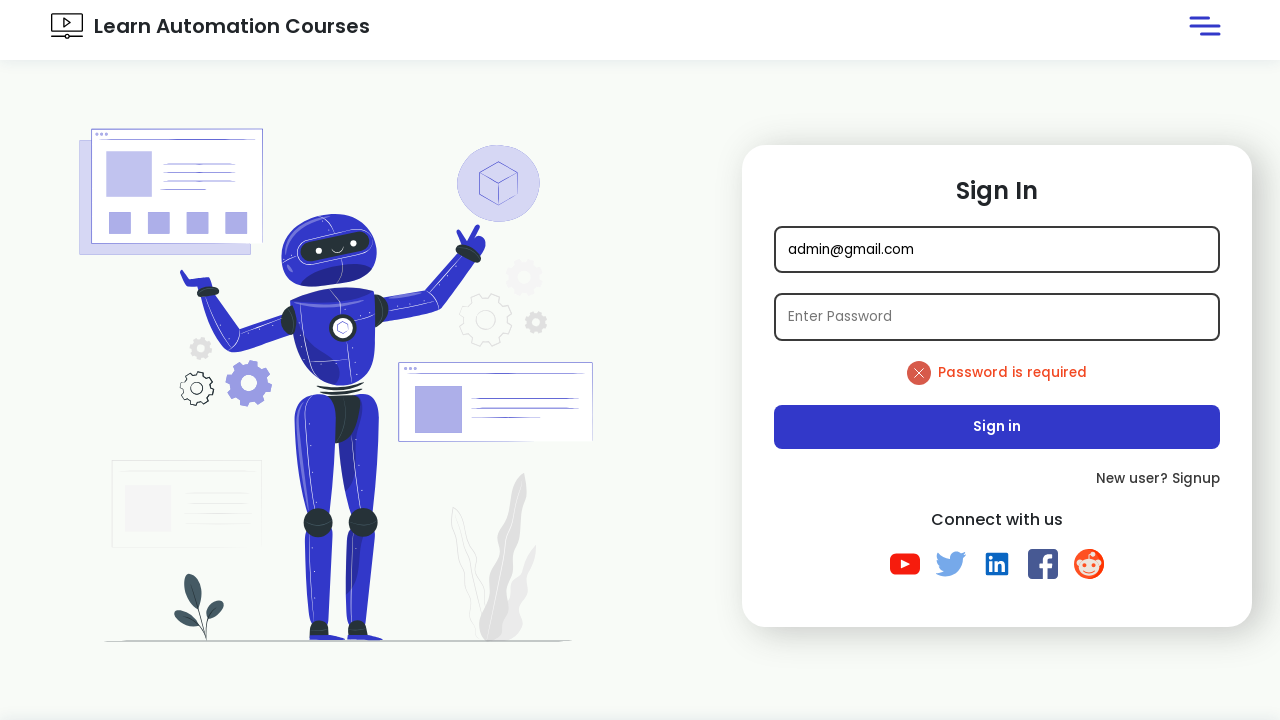

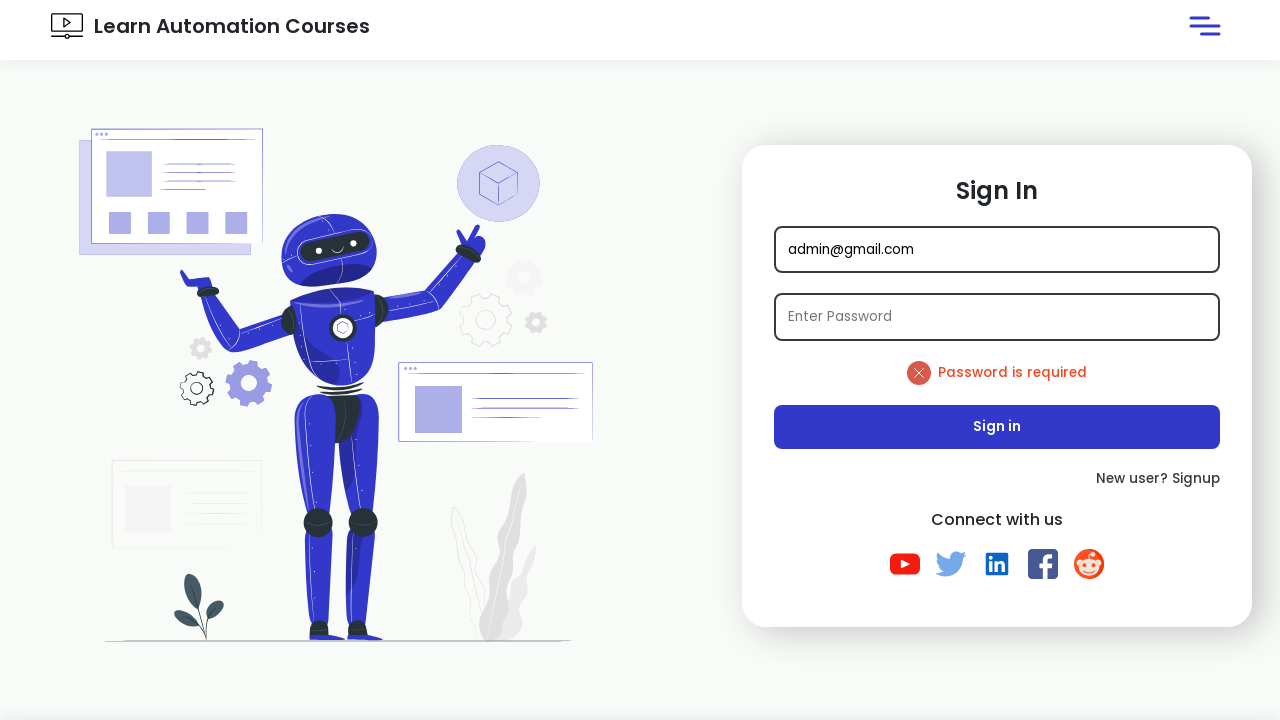